Navigates to a login page and verifies that the page title displays "Welcome, Login In"

Starting URL: https://www.tutorialspoint.com/selenium/practice/login.php

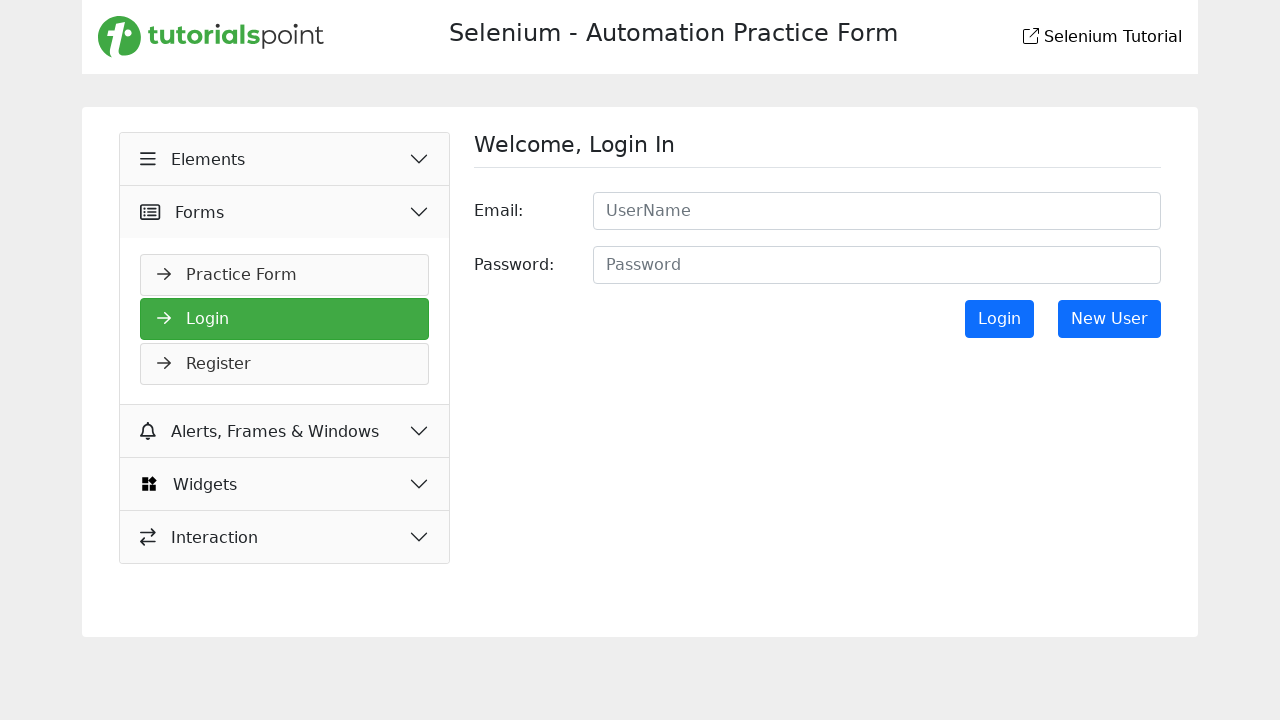

Navigated to login page at https://www.tutorialspoint.com/selenium/practice/login.php
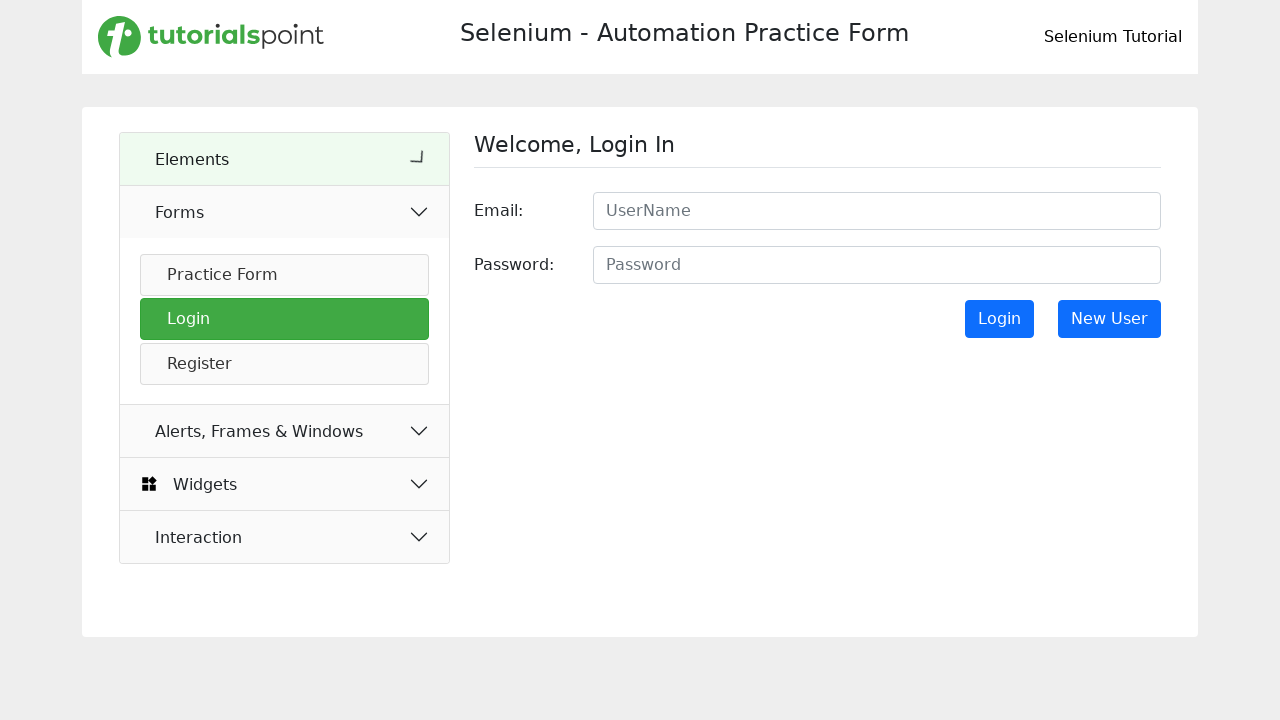

Login form title element loaded and visible
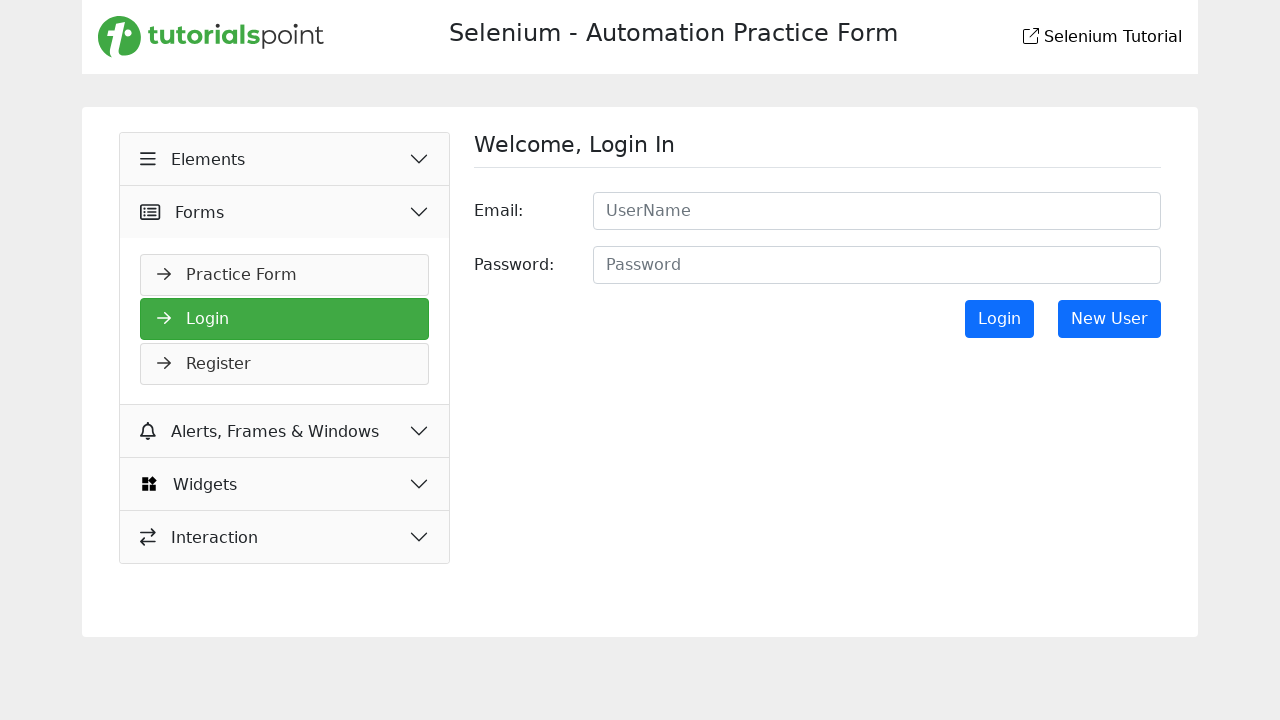

Retrieved login form title text: Welcome, Login In
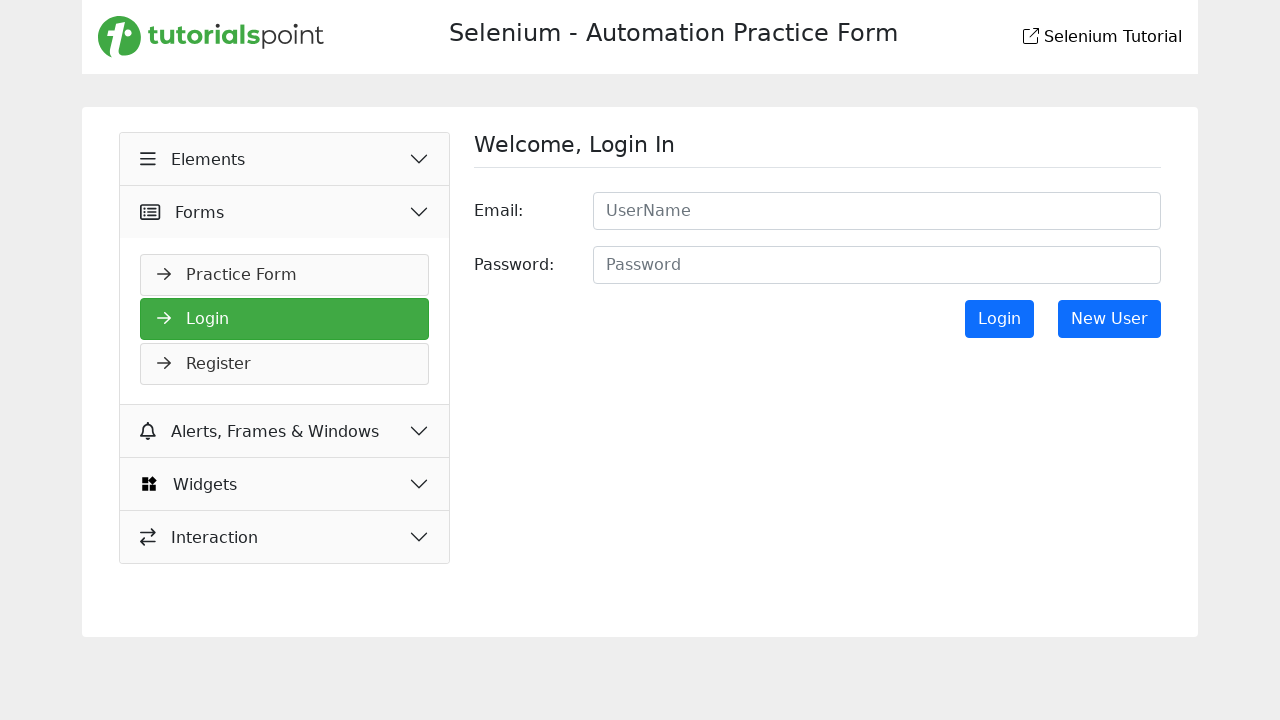

Verified that page title is 'Welcome, Login In'
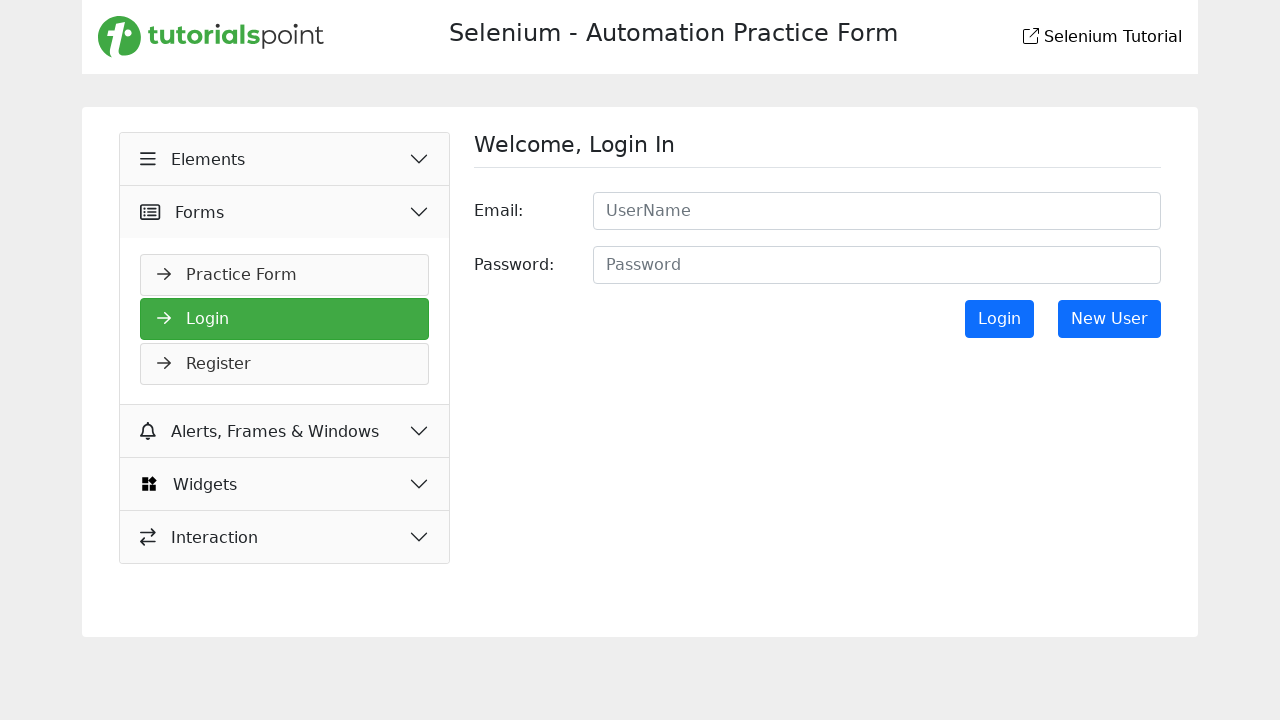

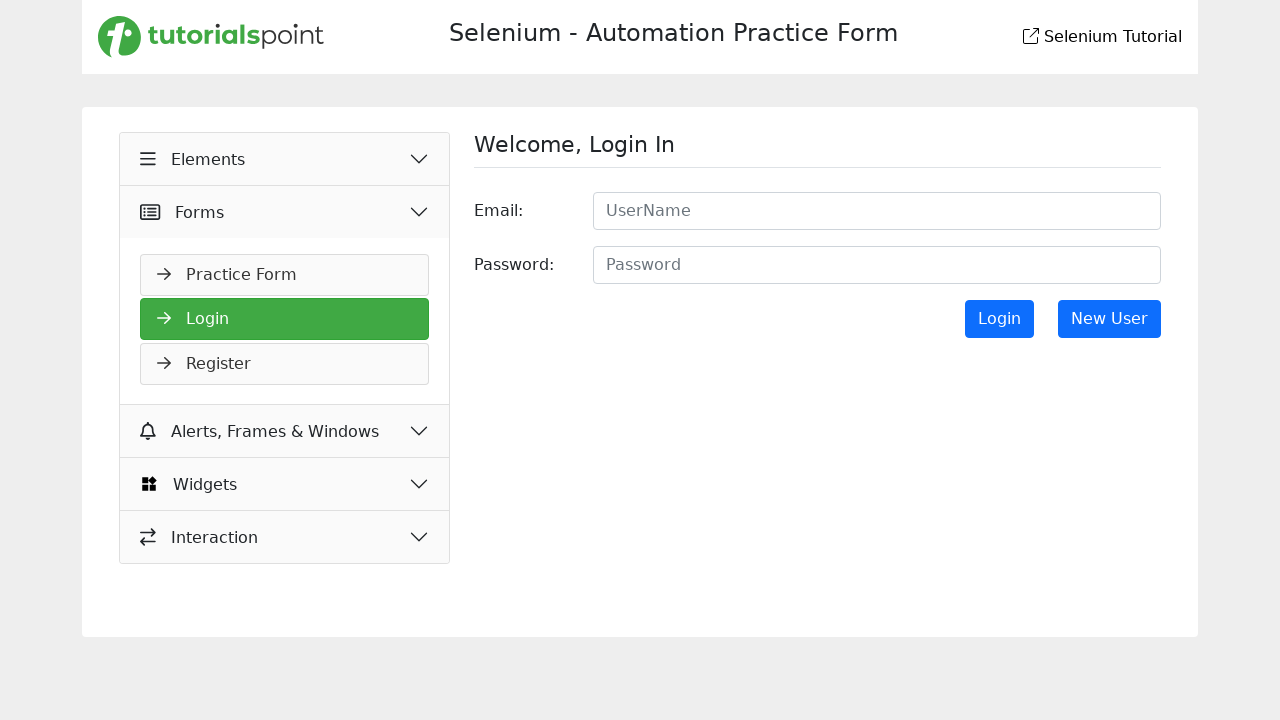